Tests adding a task "HTML5" to the todo list and verifies it was added successfully

Starting URL: https://lambdatest.github.io/sample-todo-app/

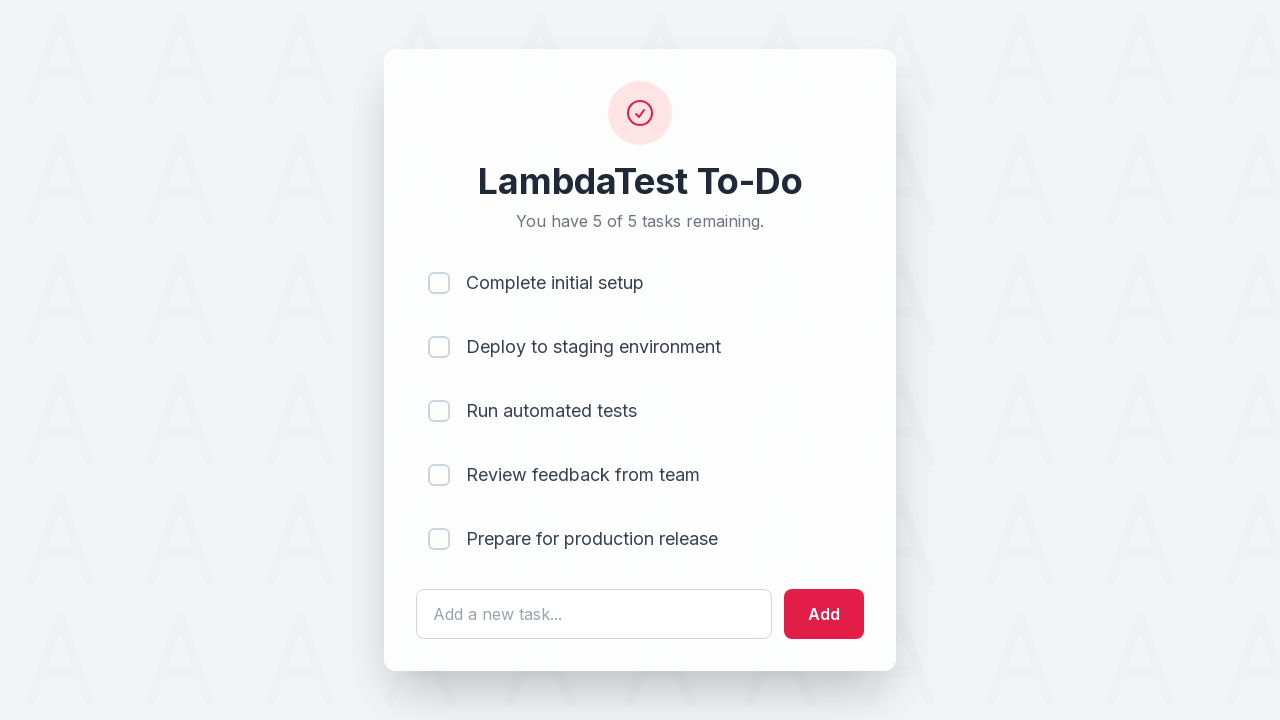

Filled task input field with 'HTML5' on #sampletodotext
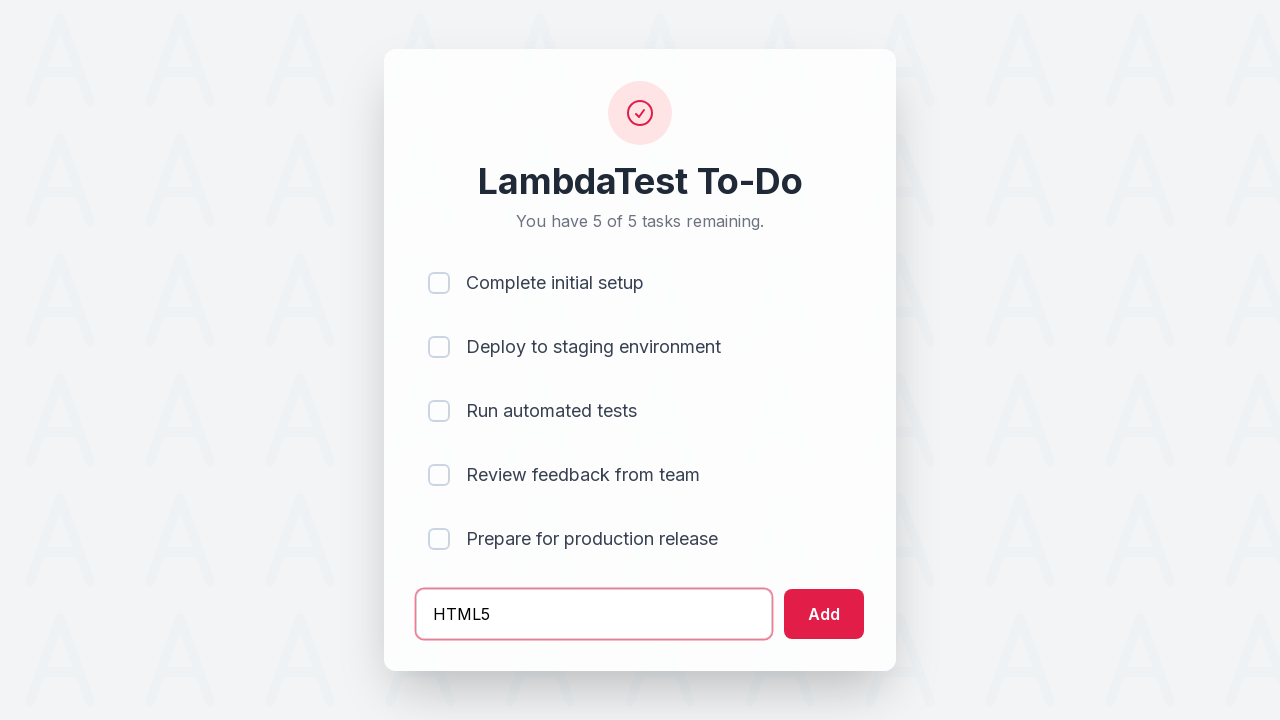

Pressed Enter to add the task on #sampletodotext
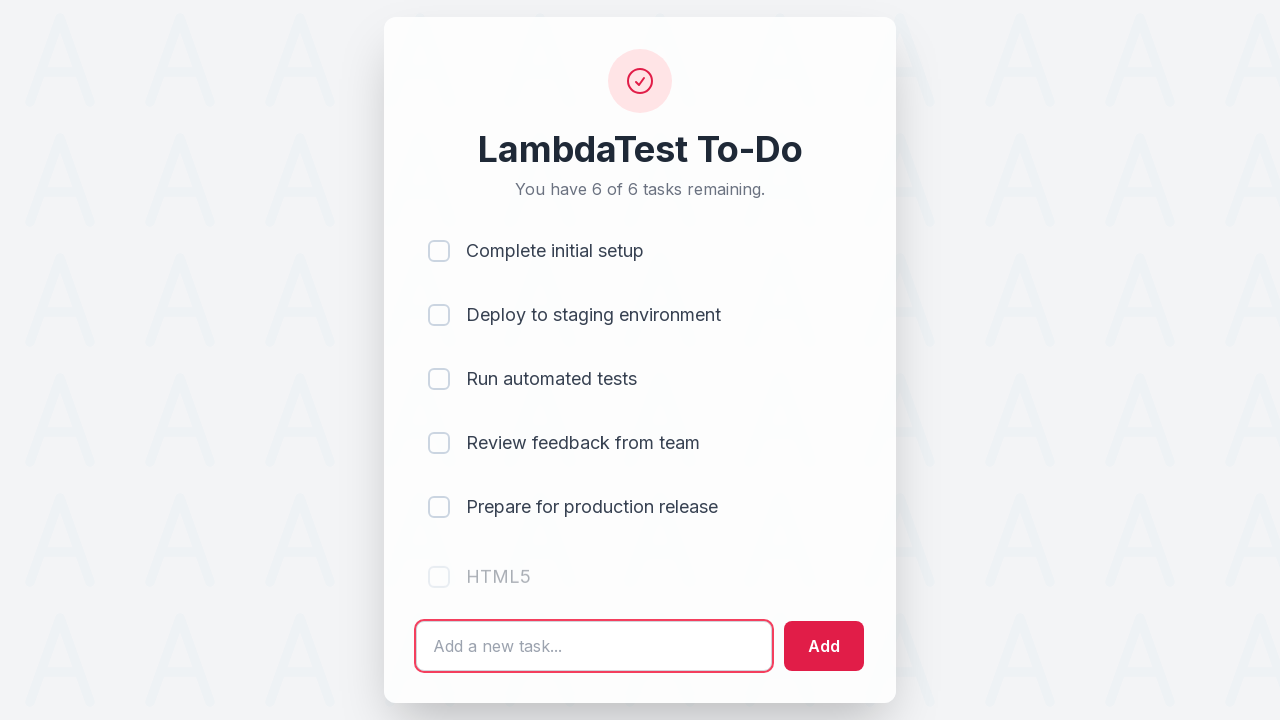

Verified that 'HTML5' task was added successfully to the todo list
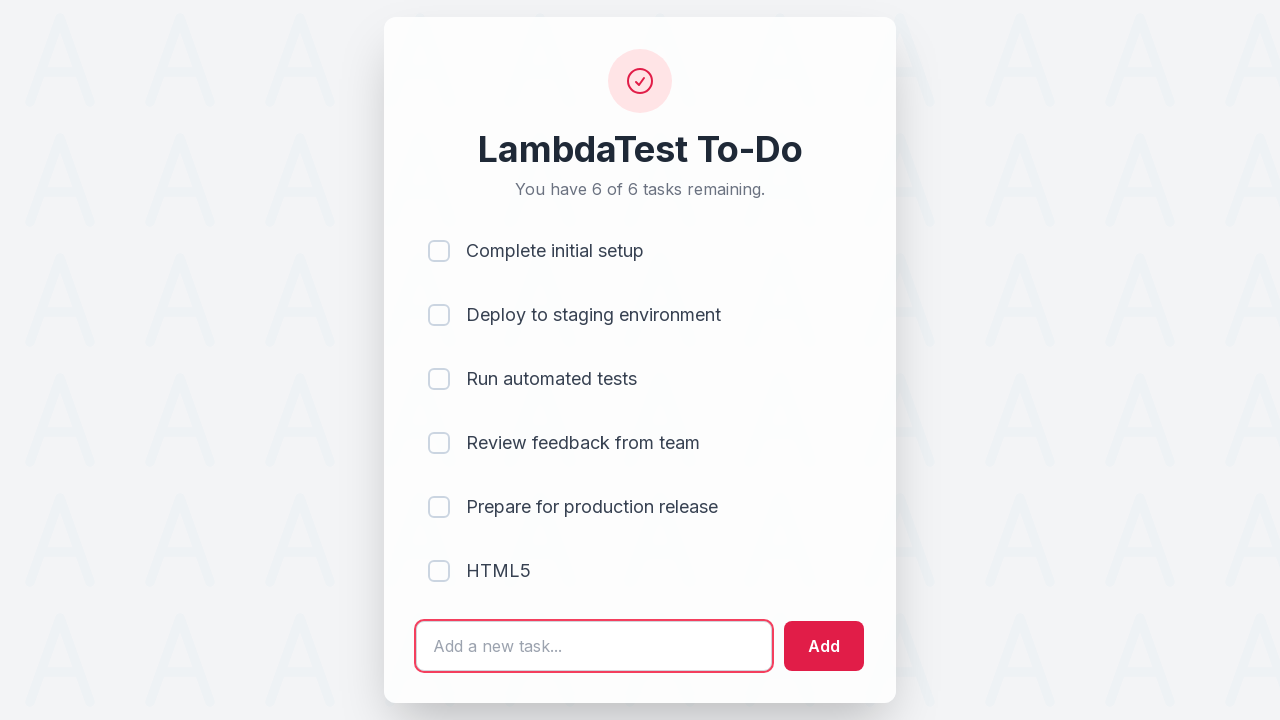

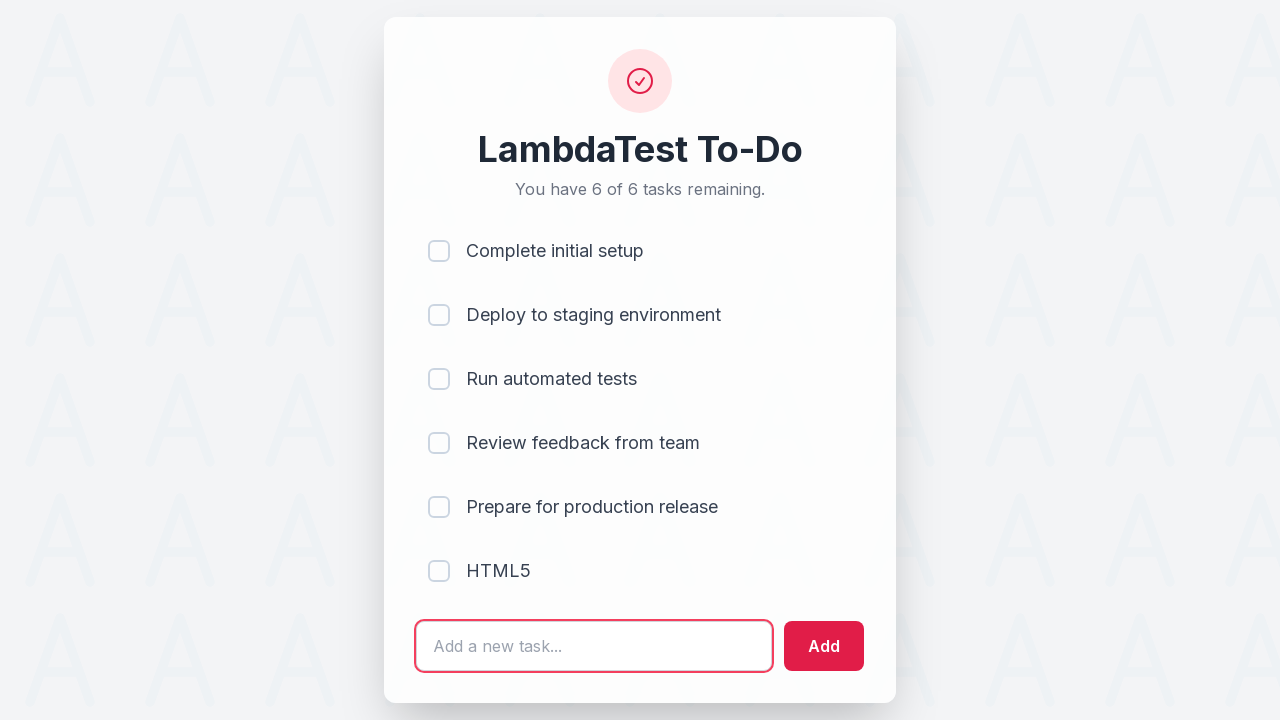